Tests the complete flight booking flow on BlazeDemo by selecting departure and destination cities, choosing a flight, and entering passenger and payment details

Starting URL: https://blazedemo.com

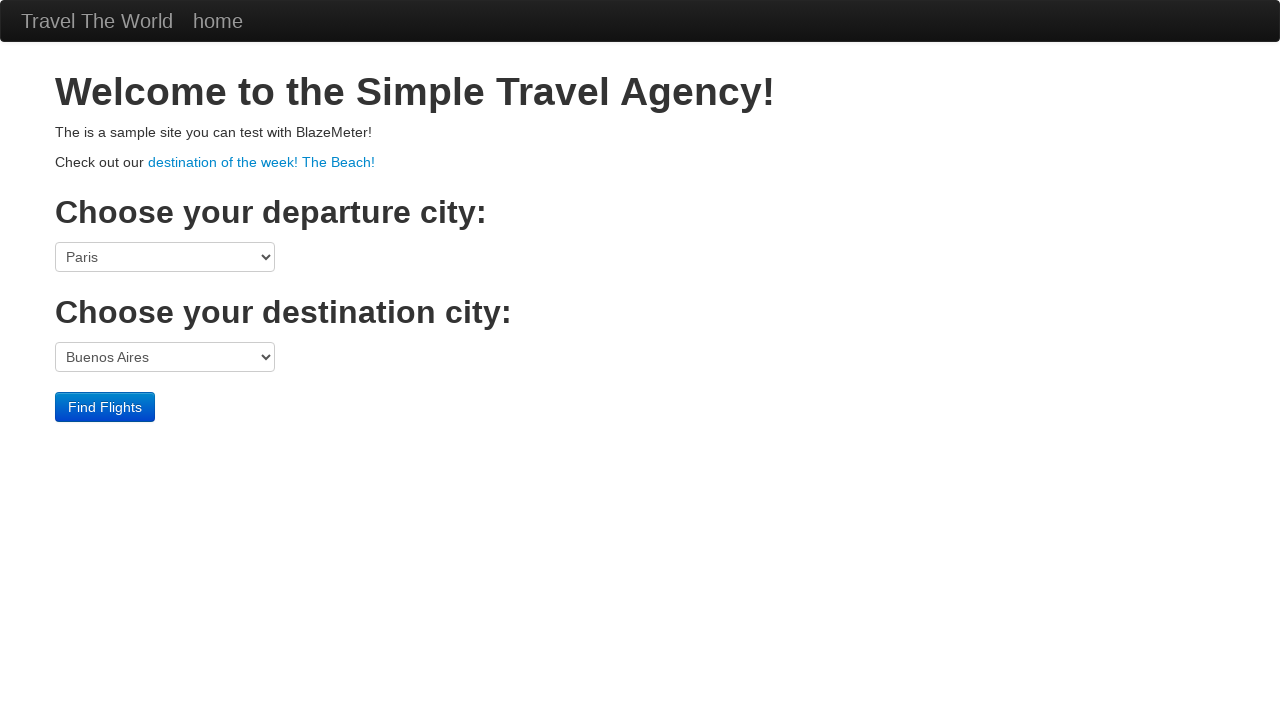

Clicked departure city dropdown at (165, 257) on select[name='fromPort']
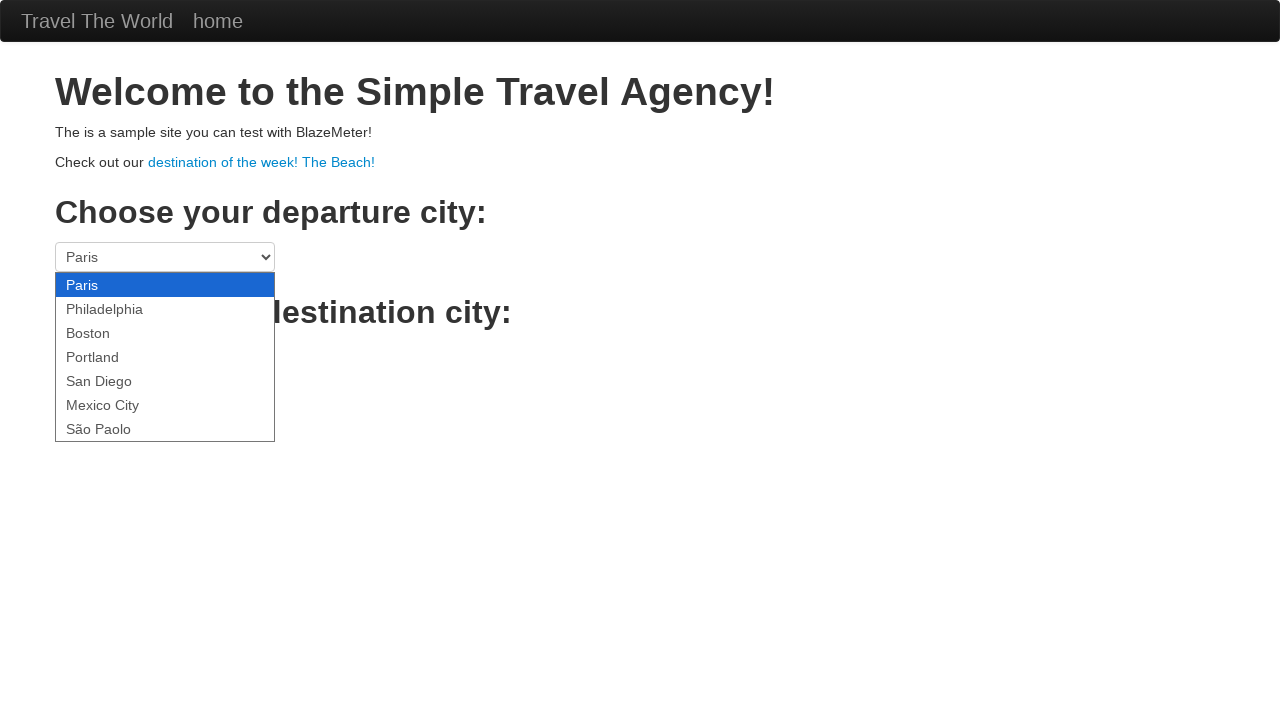

Selected Boston as departure city on select[name='fromPort']
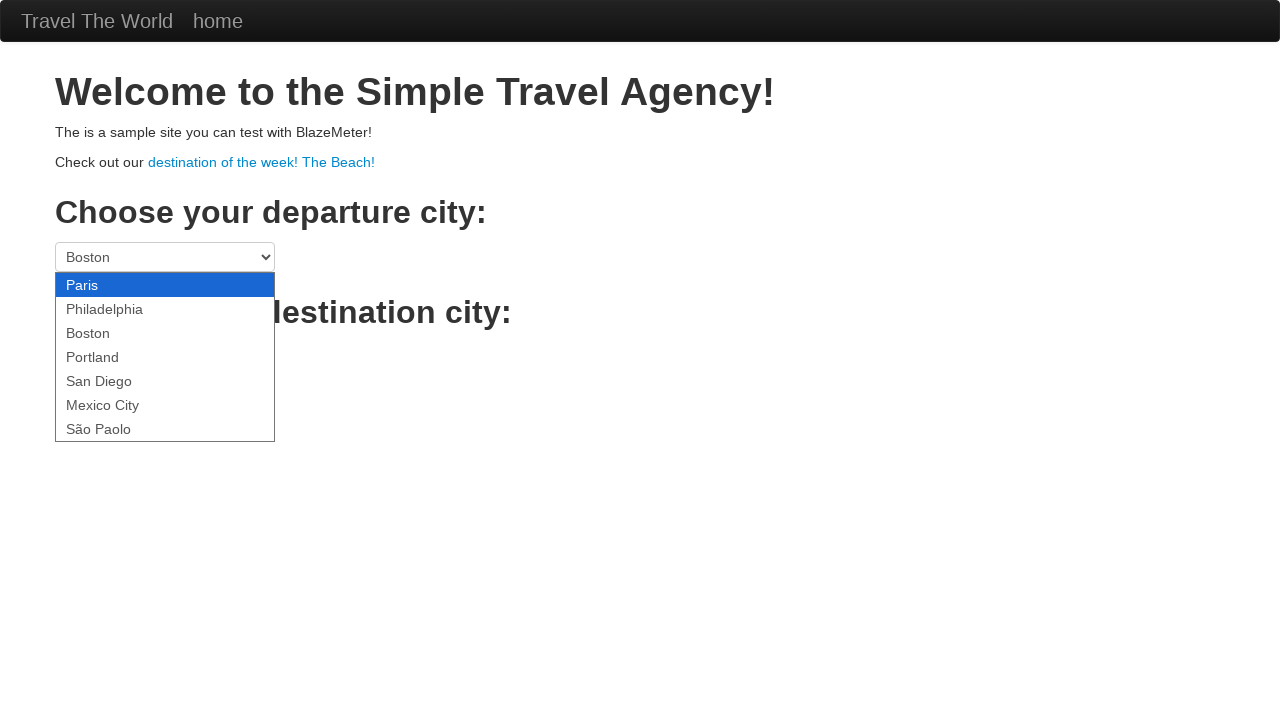

Clicked destination city dropdown at (165, 357) on select[name='toPort']
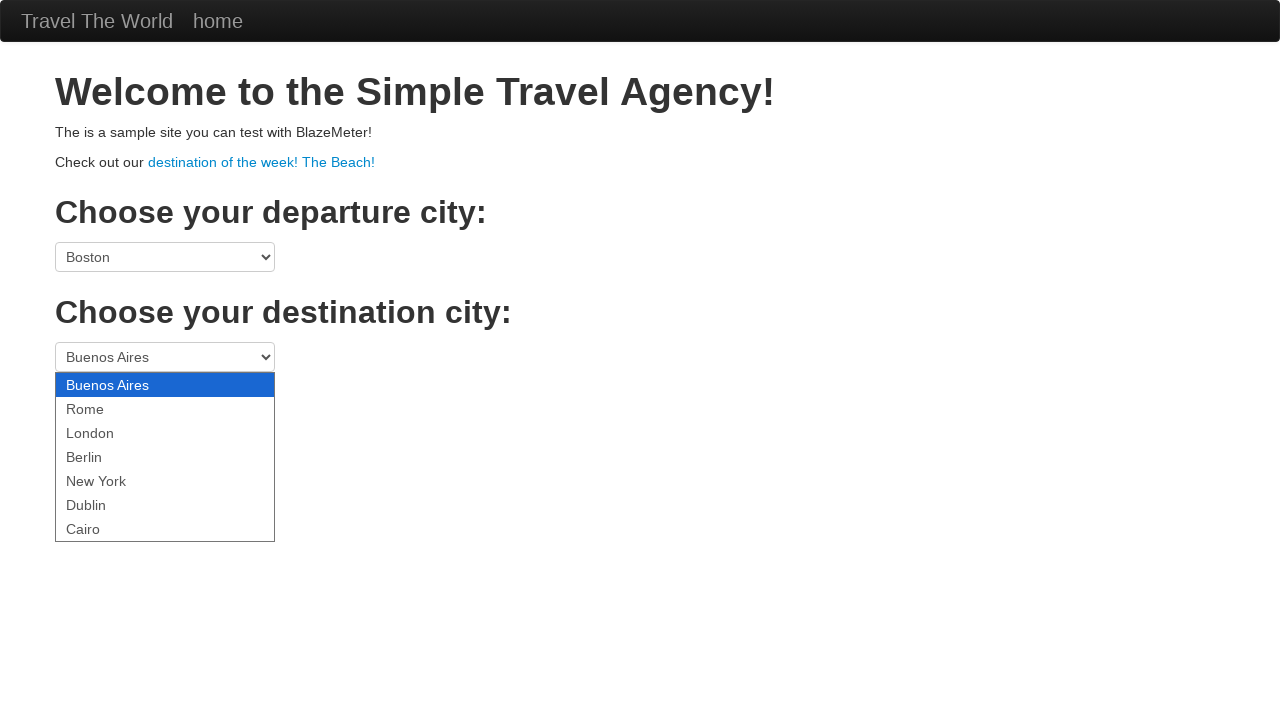

Selected London as destination city on select[name='toPort']
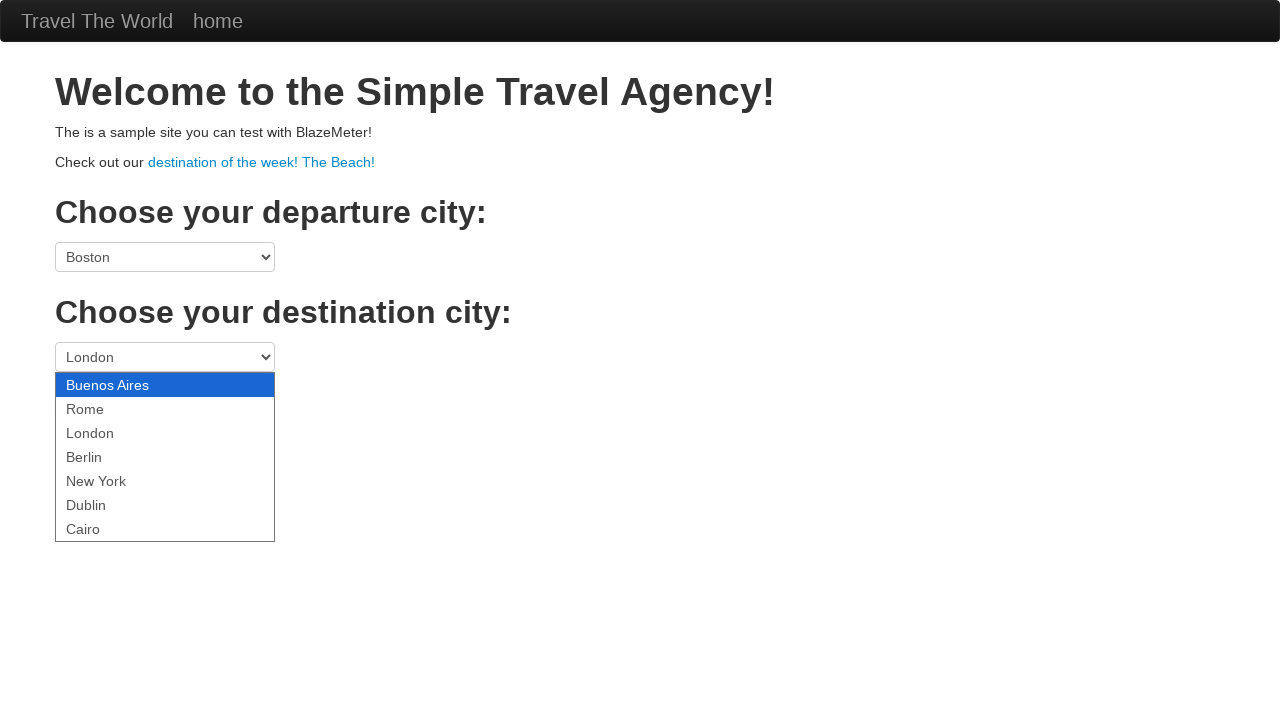

Clicked find flights button at (105, 407) on input.btn.btn-primary
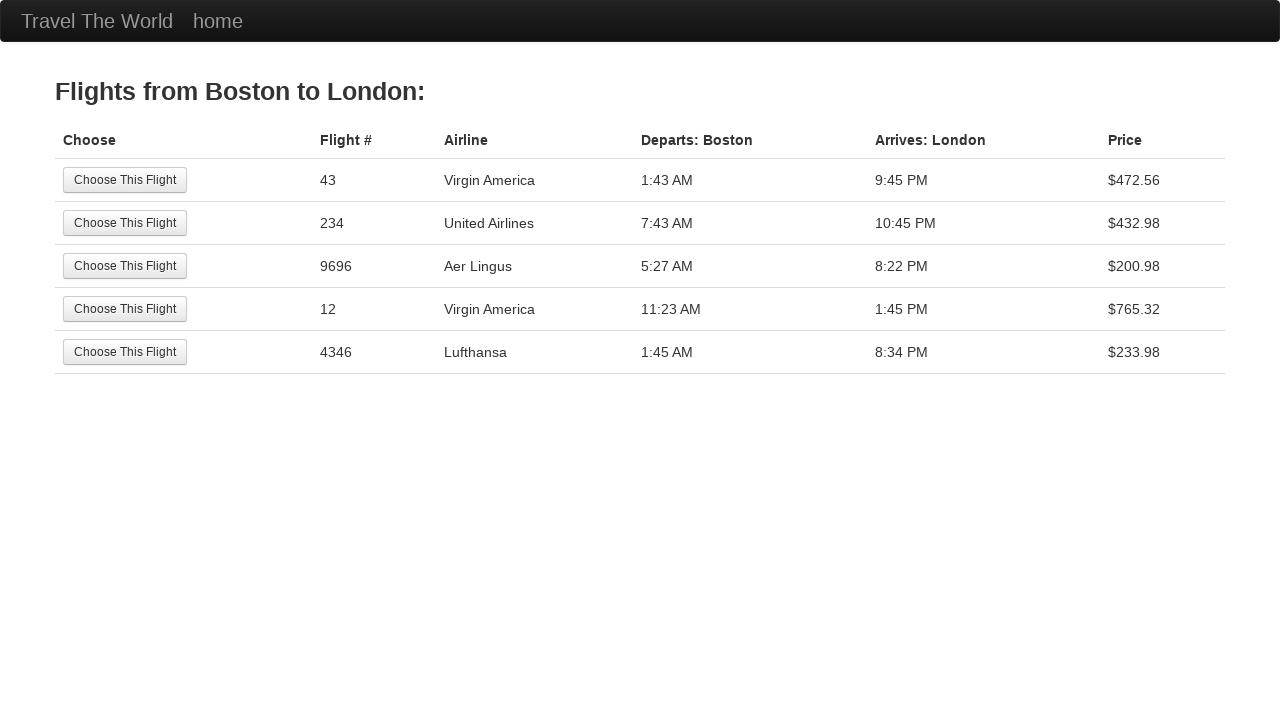

Selected the third flight option at (125, 266) on tr:nth-child(3) .btn
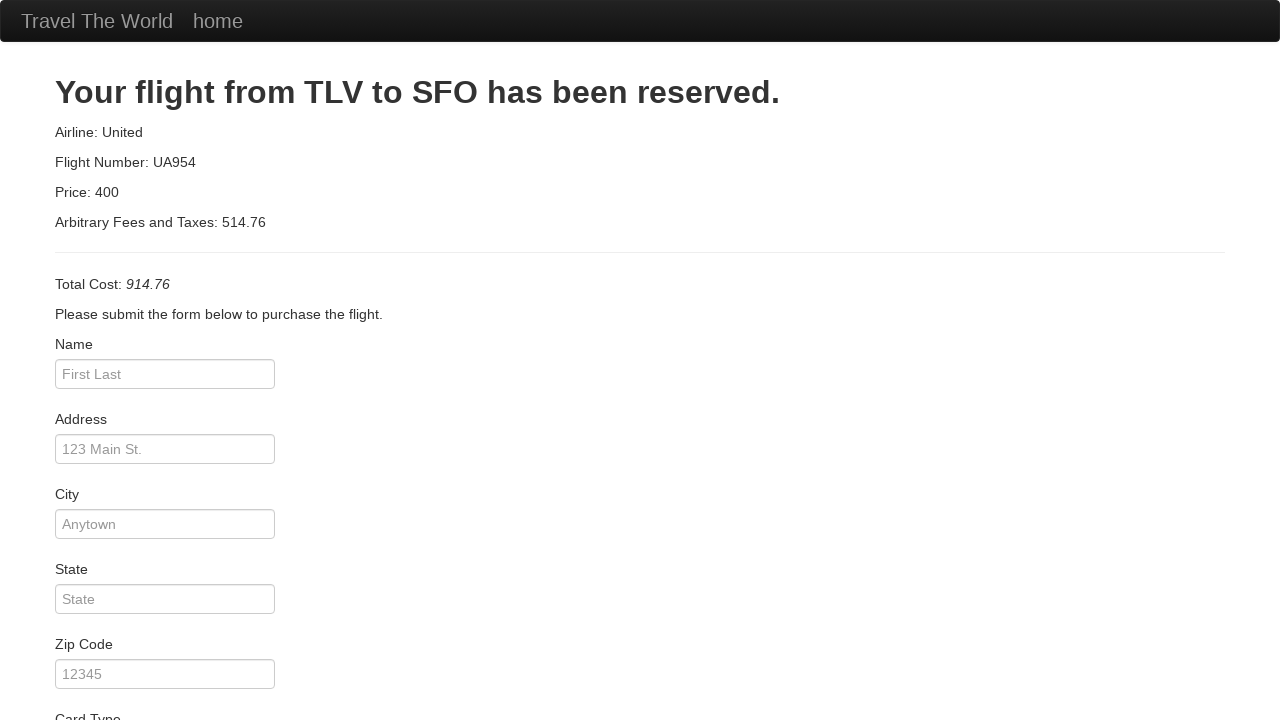

Entered passenger name: John Smith on #inputName
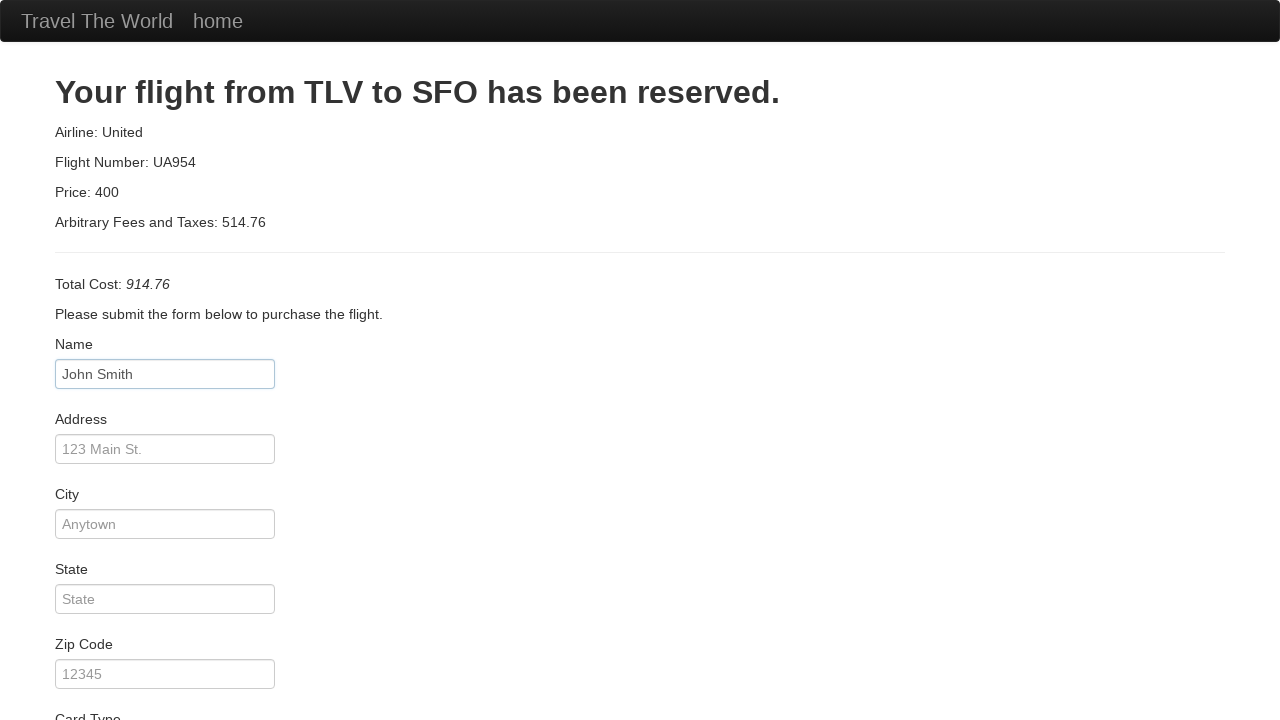

Entered address: 123 Main Street on #address
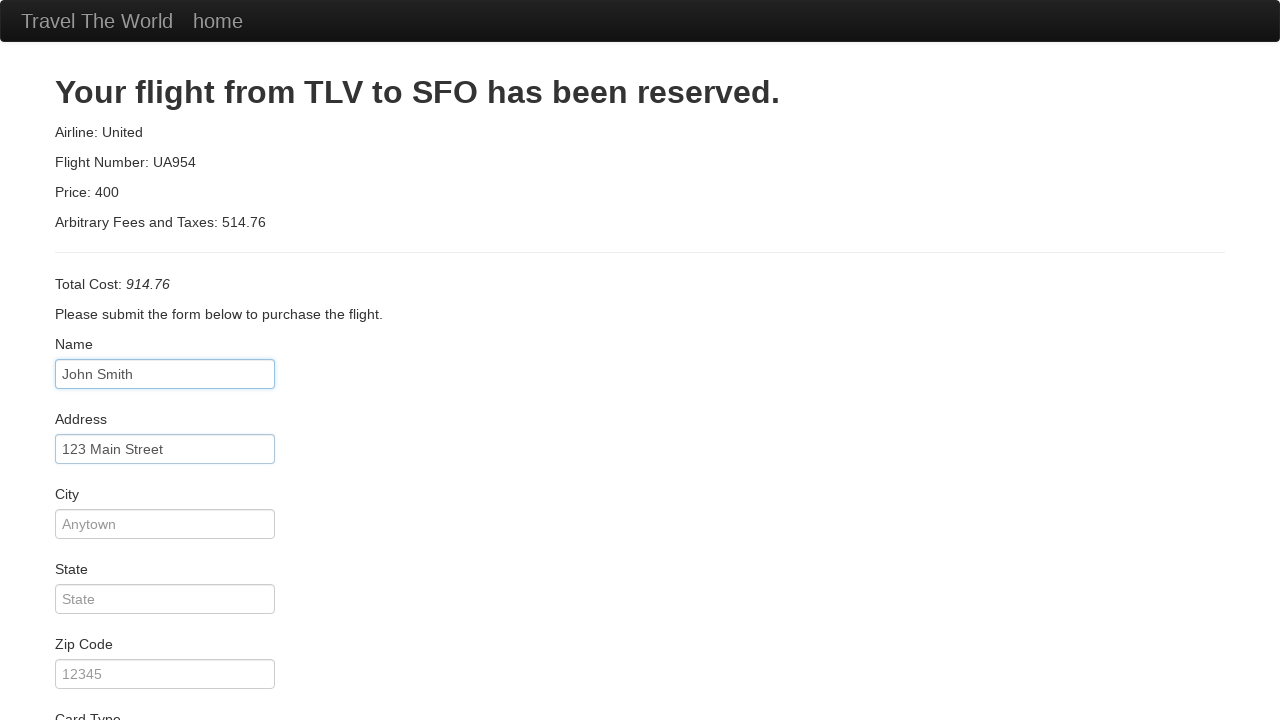

Entered city: Boston on #city
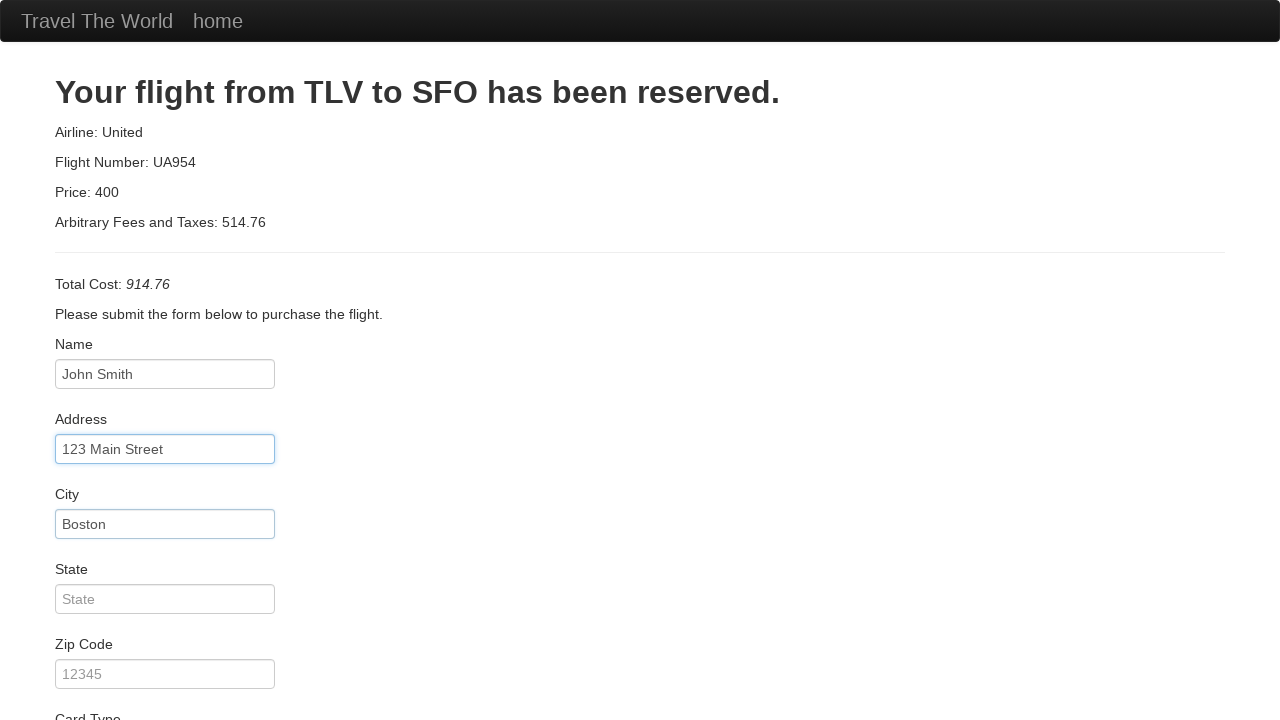

Entered state: MA on #state
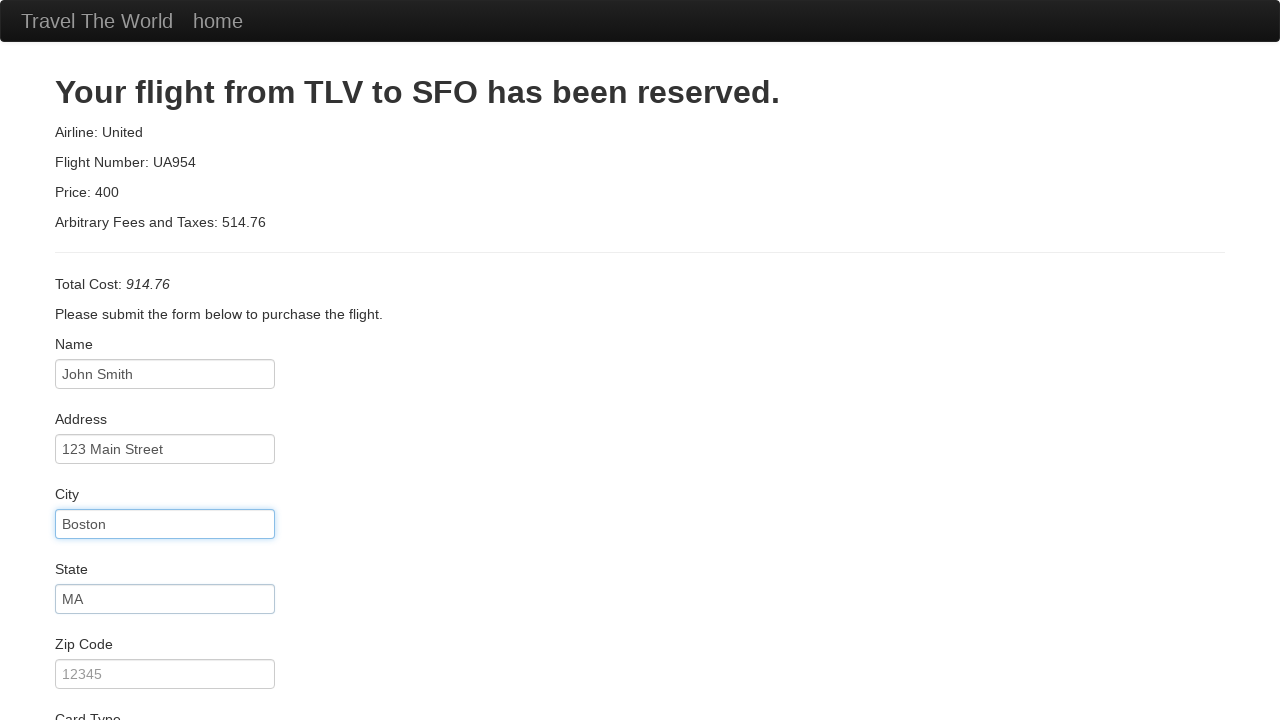

Entered zip code: 02134 on #zipCode
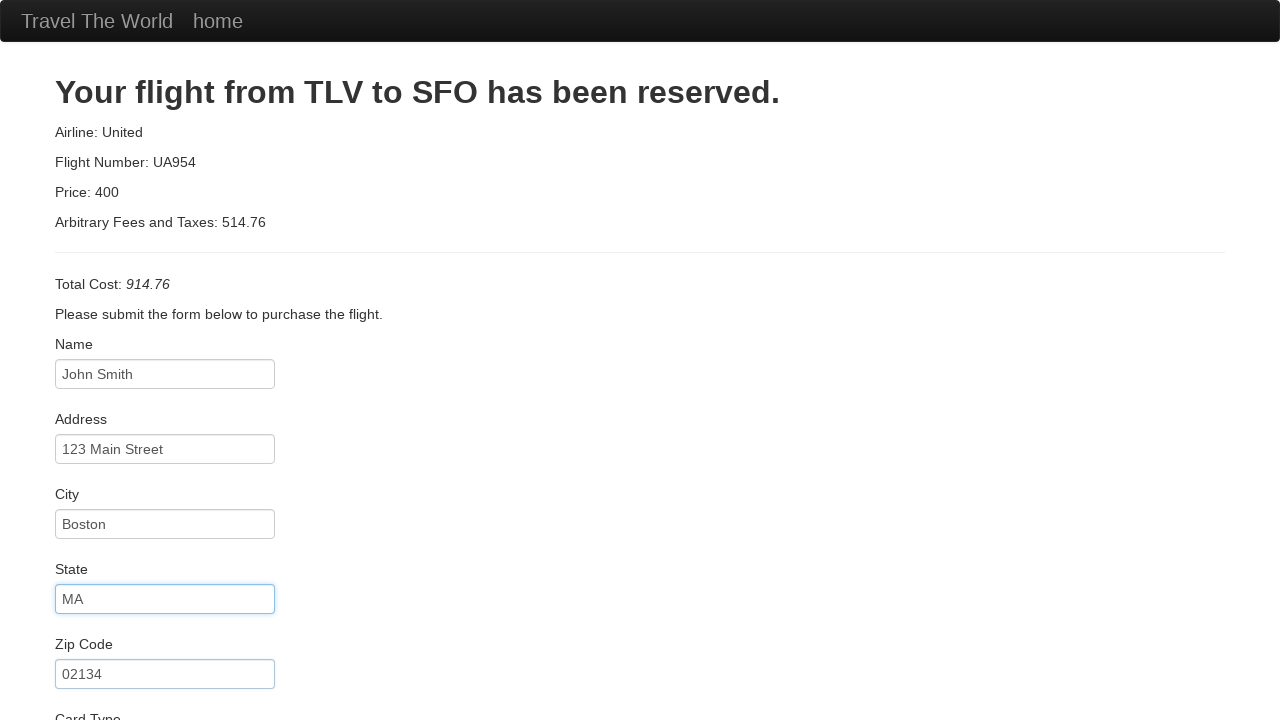

Entered credit card number on #creditCardNumber
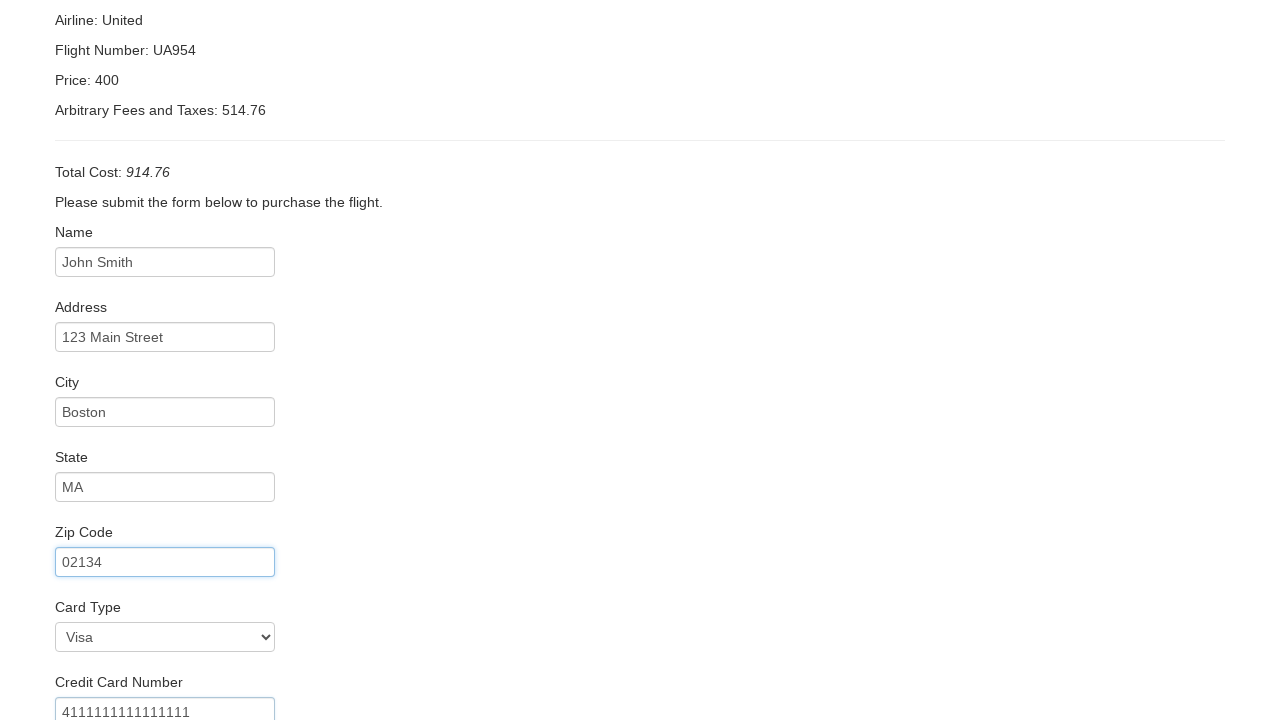

Entered credit card expiry month: 12 on #creditCardMonth
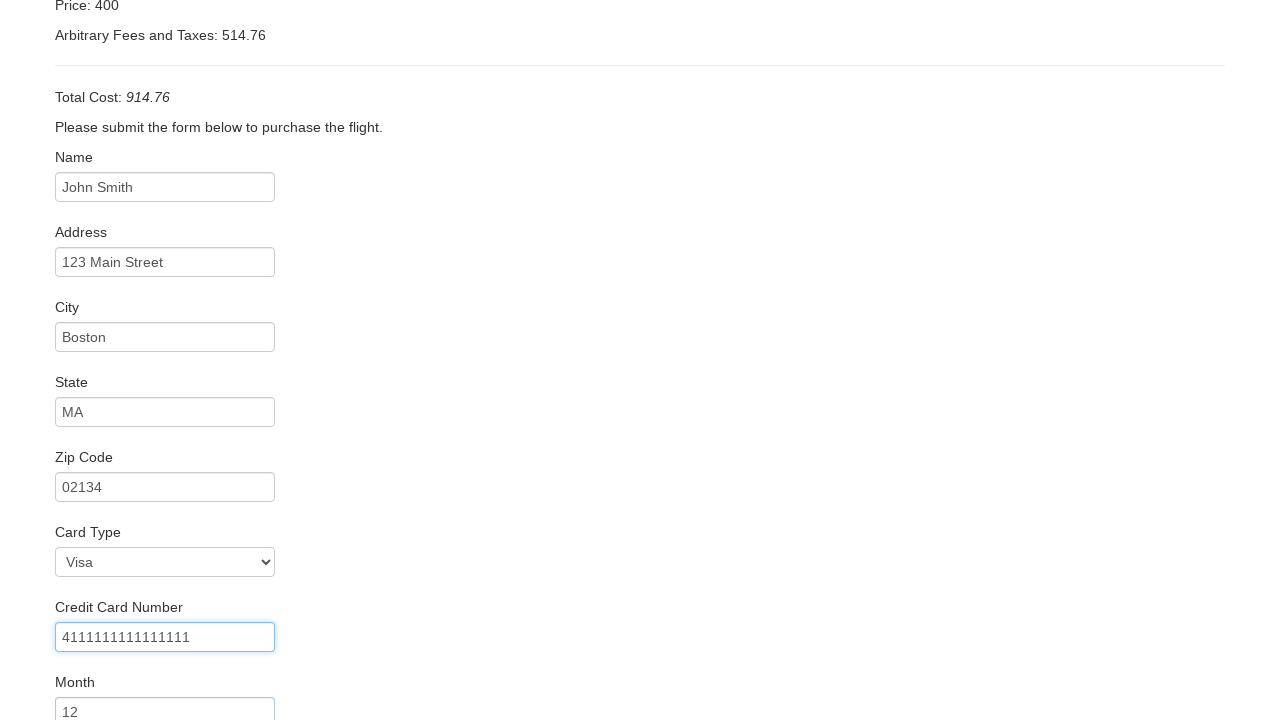

Entered credit card expiry year: 2025 on #creditCardYear
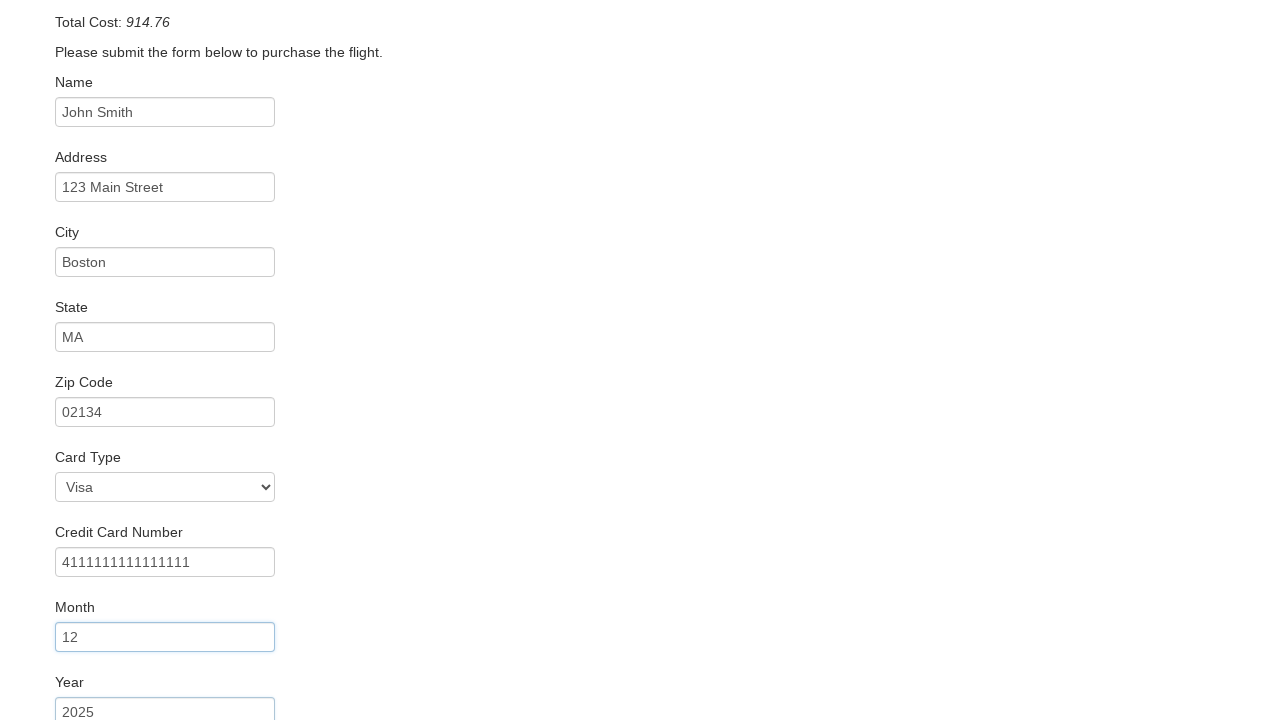

Entered name on card: John Smith on #nameOnCard
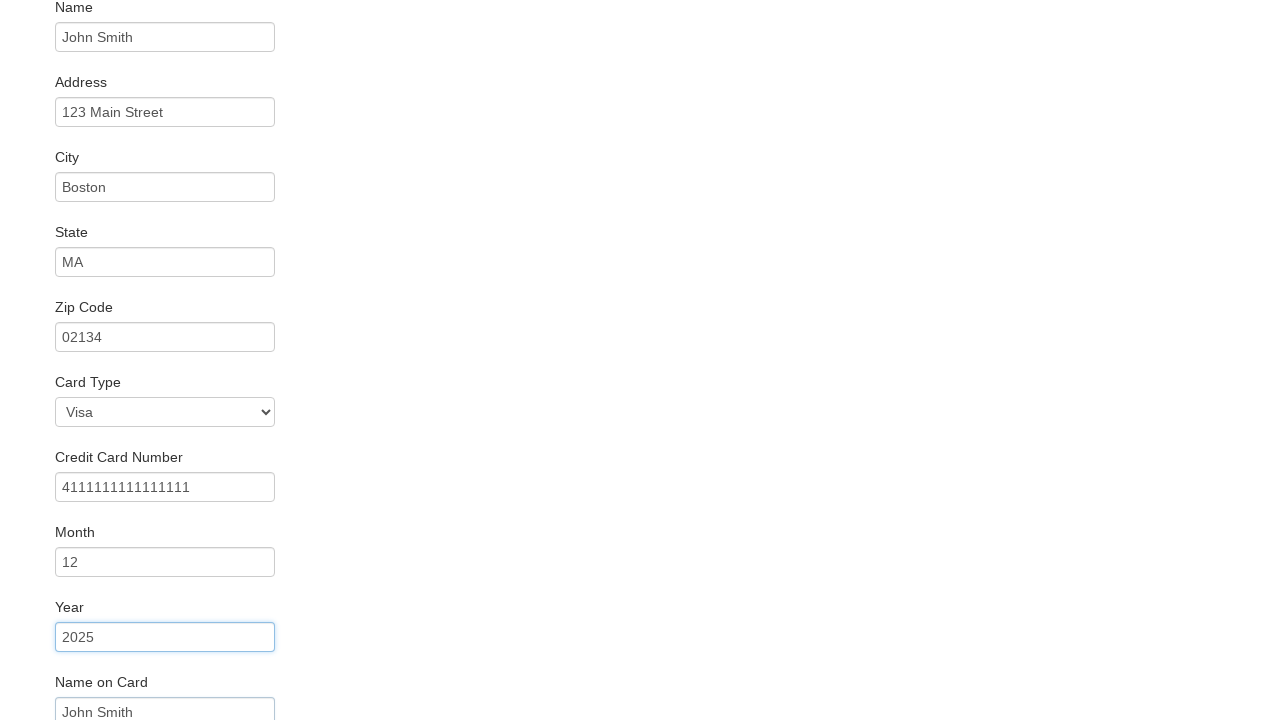

Clicked purchase flight button to complete booking at (118, 685) on input.btn.btn-primary
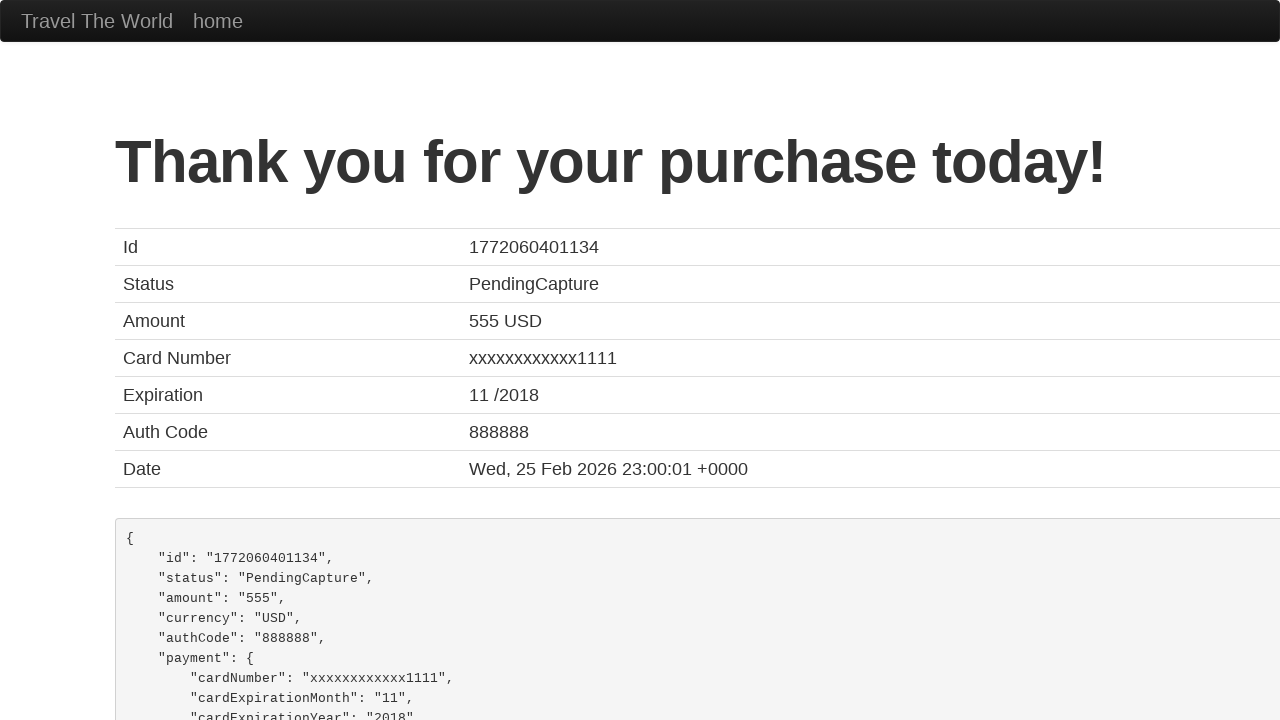

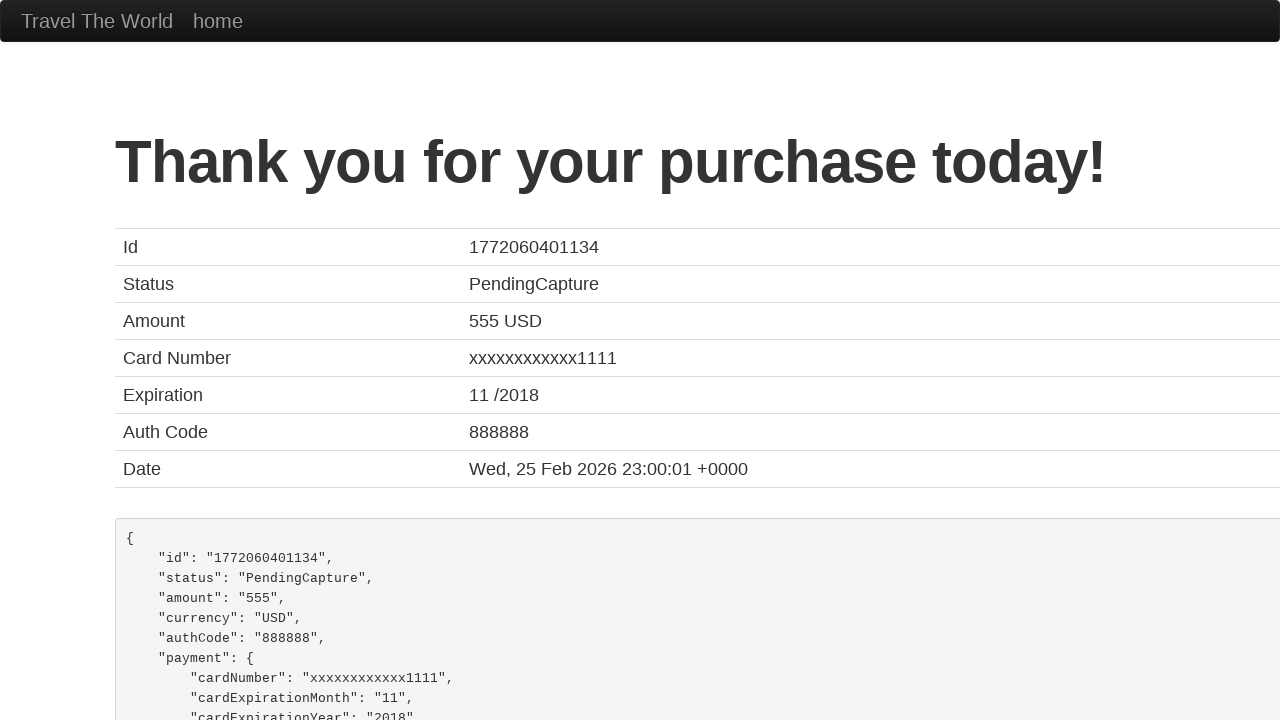